Navigates to ToolsQA website and maximizes the browser window. The original script takes a screenshot, but the core automation is simply loading the page.

Starting URL: https://toolsqa.com/

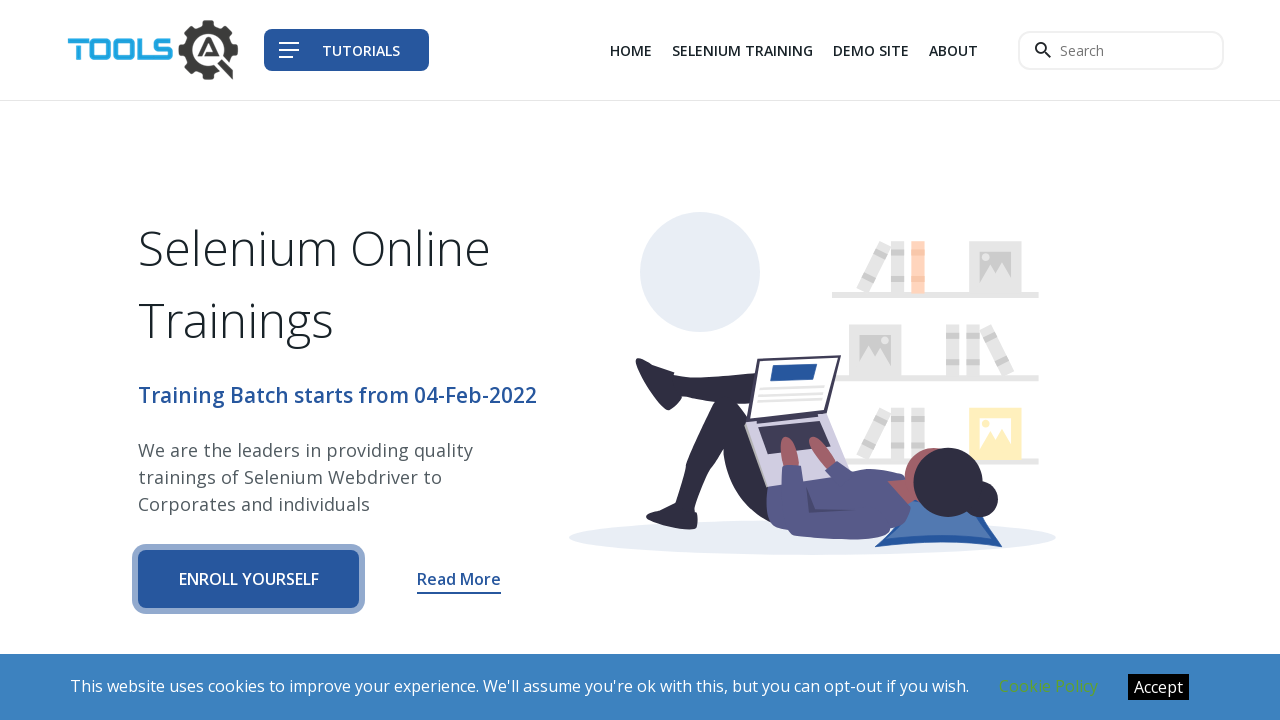

Navigated to ToolsQA website
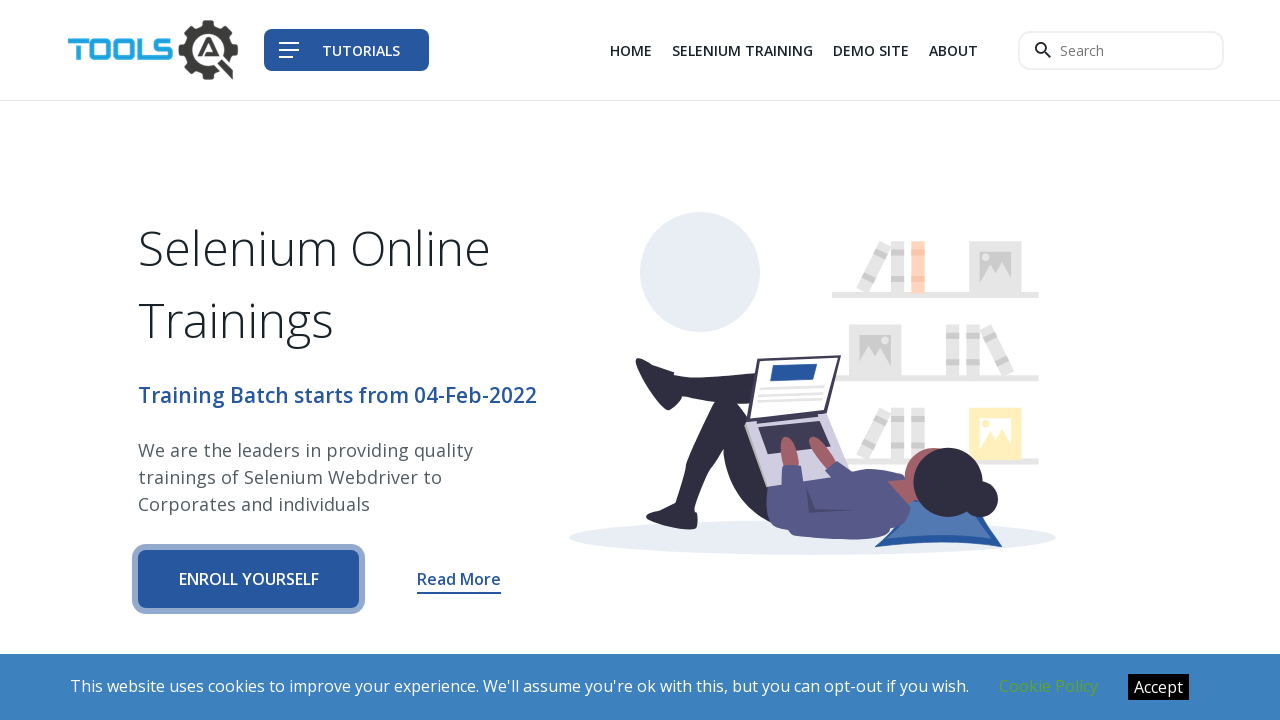

Maximized browser window to 1920x1080
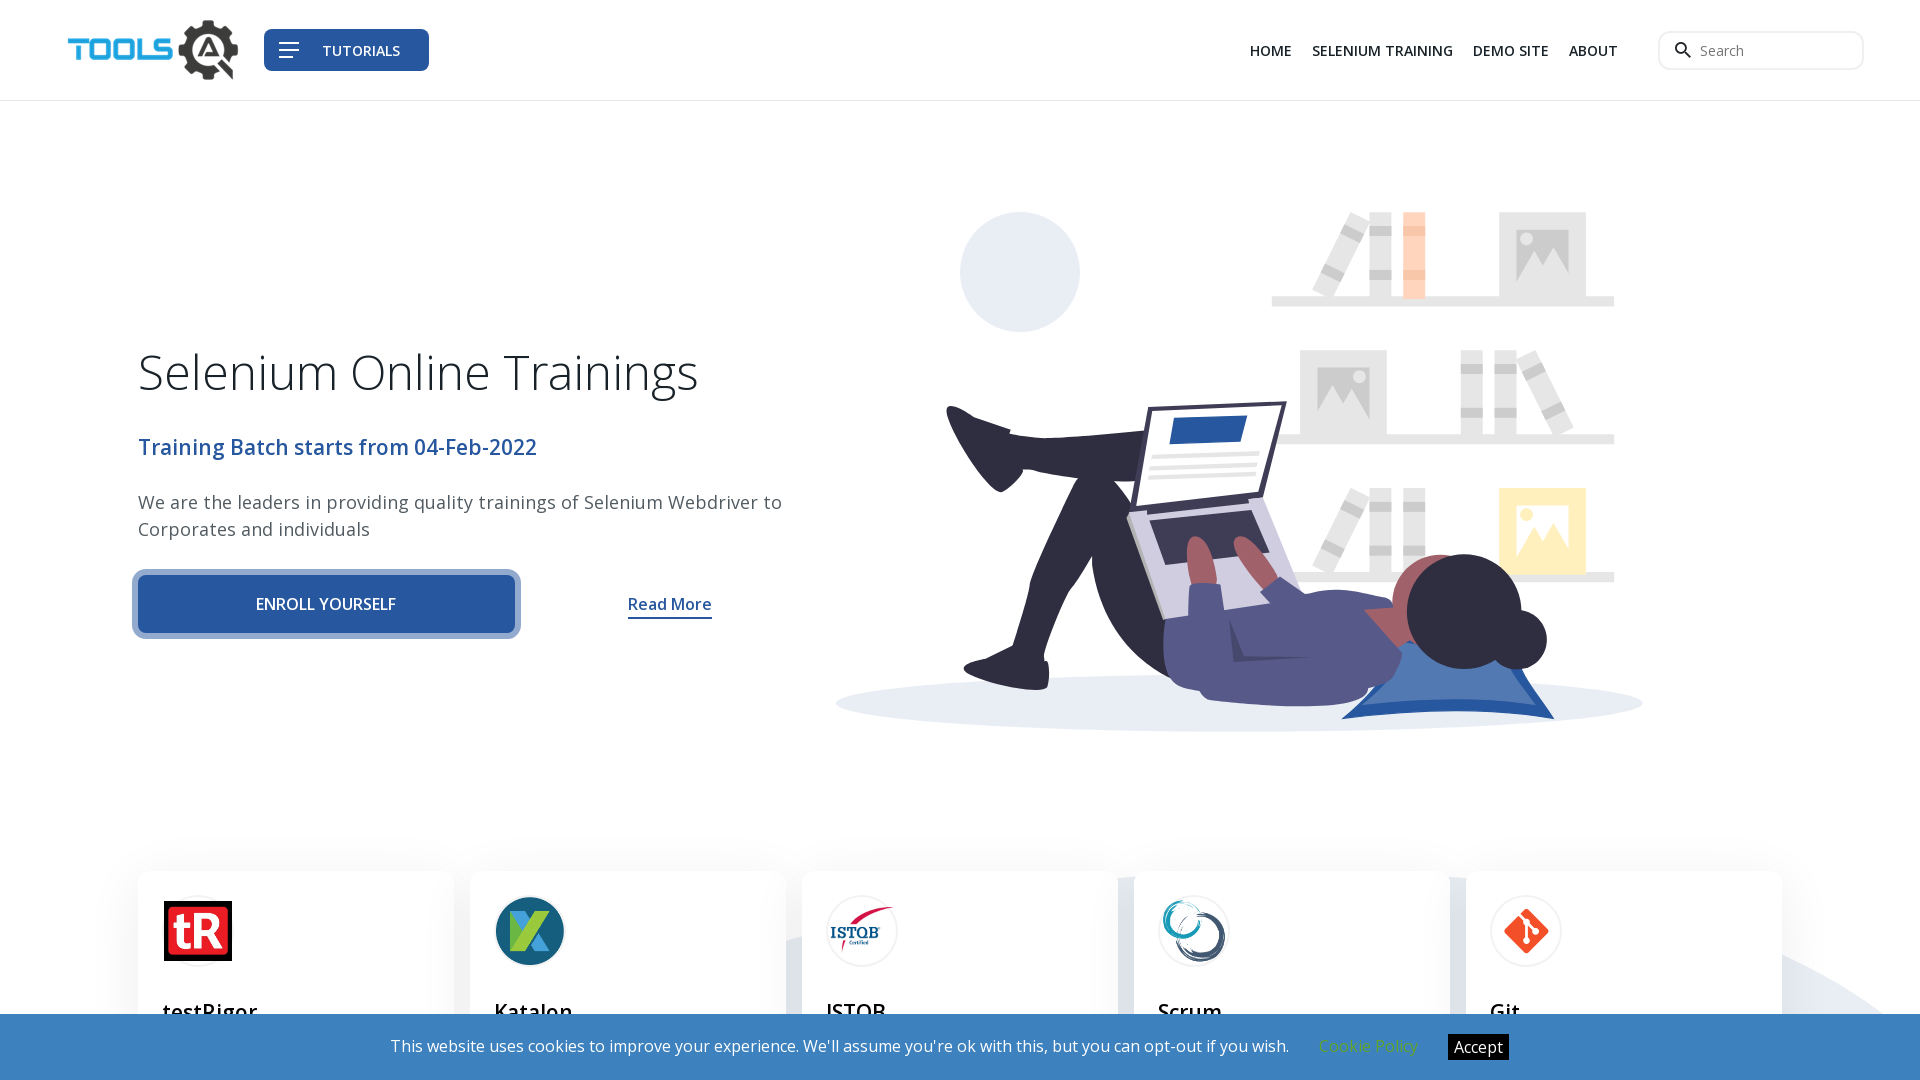

Page fully loaded (domcontentloaded state reached)
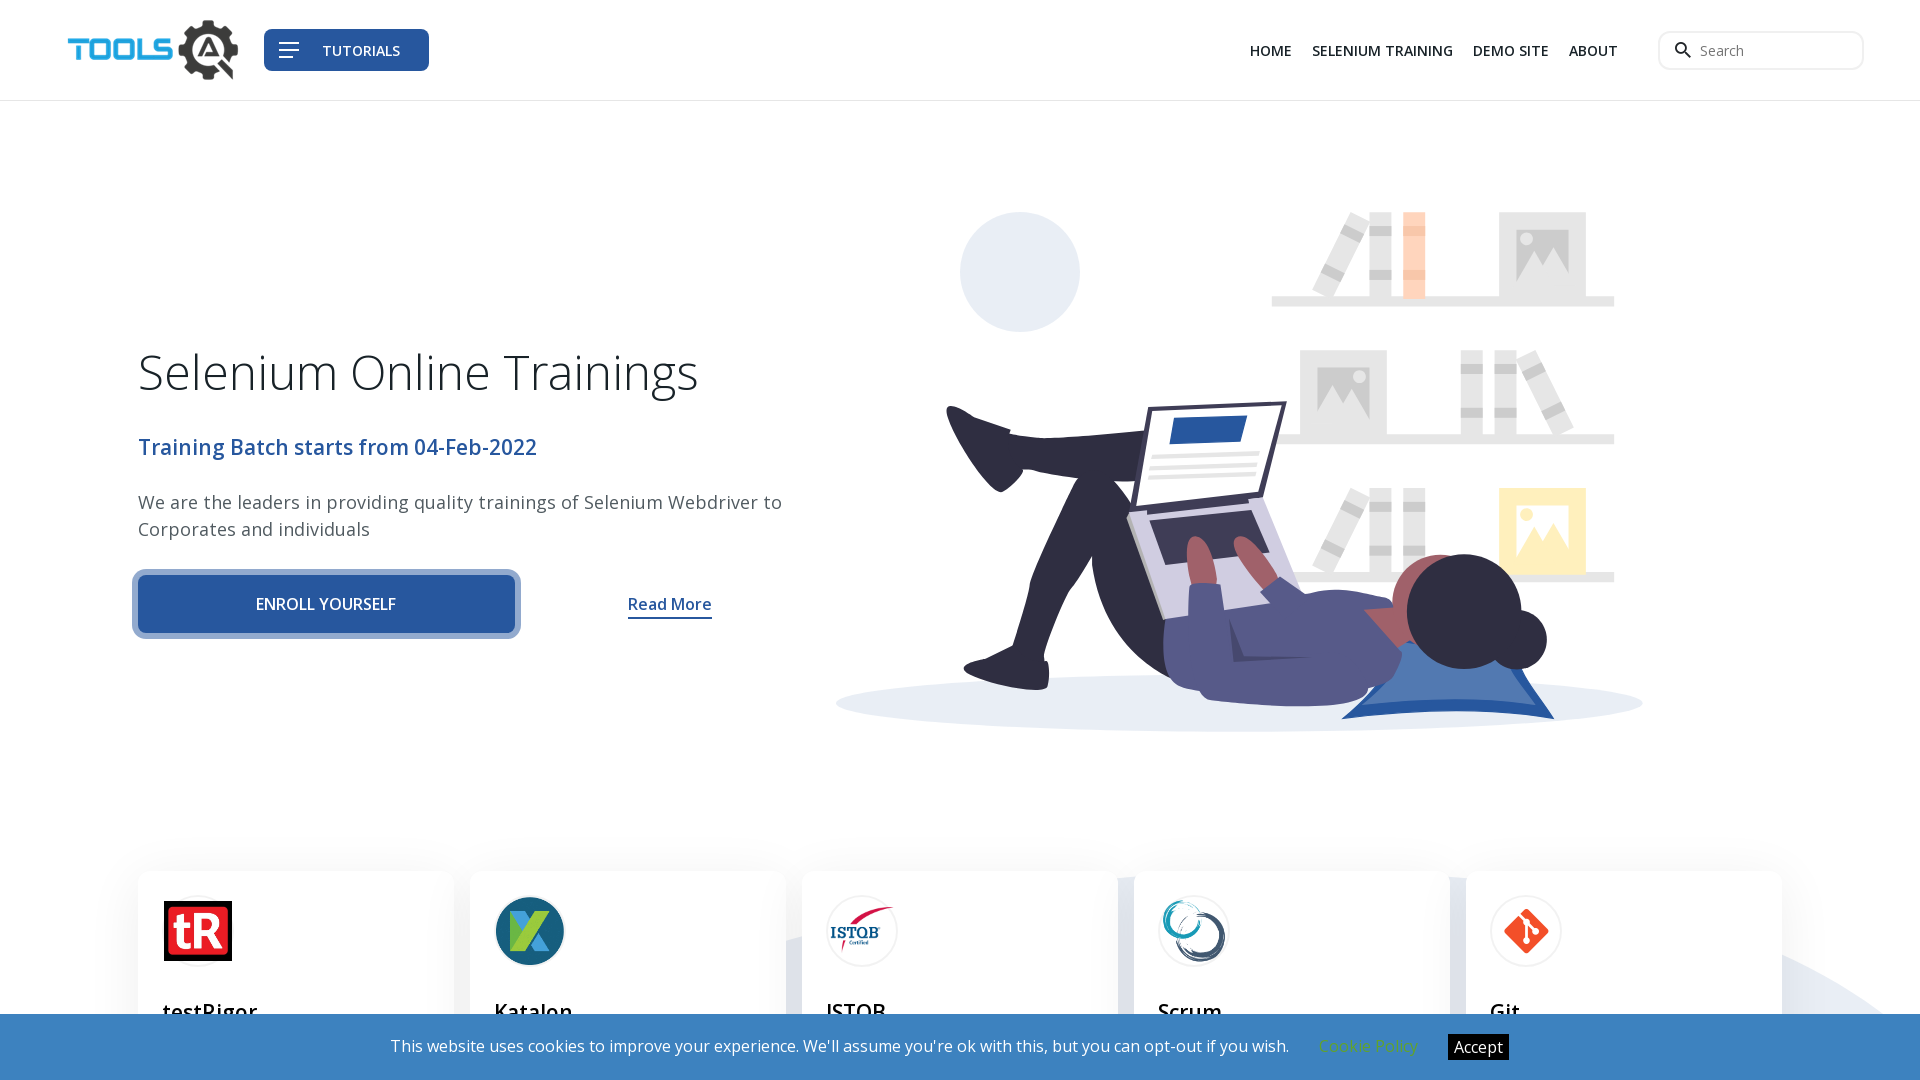

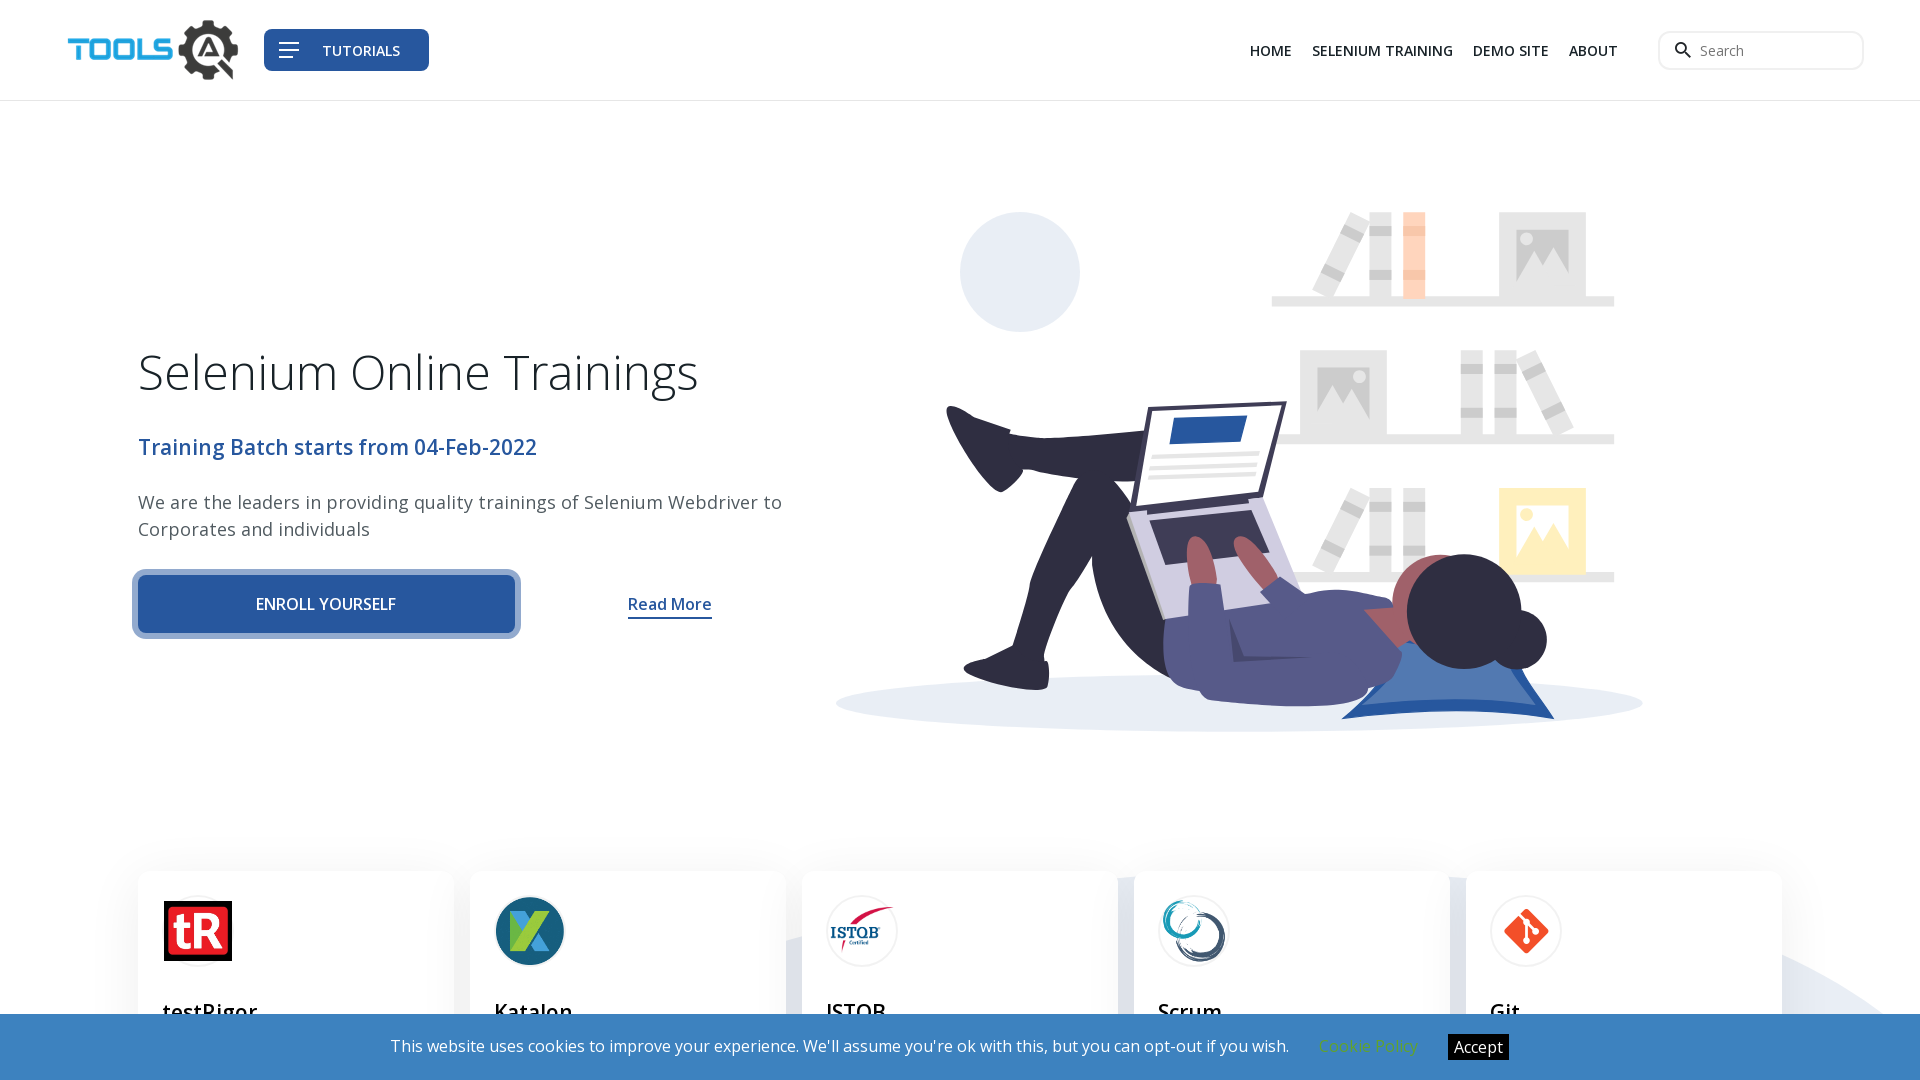